Tests show/hide functionality by clicking hide and show buttons to toggle element visibility

Starting URL: https://codenboxautomationlab.com/practice/

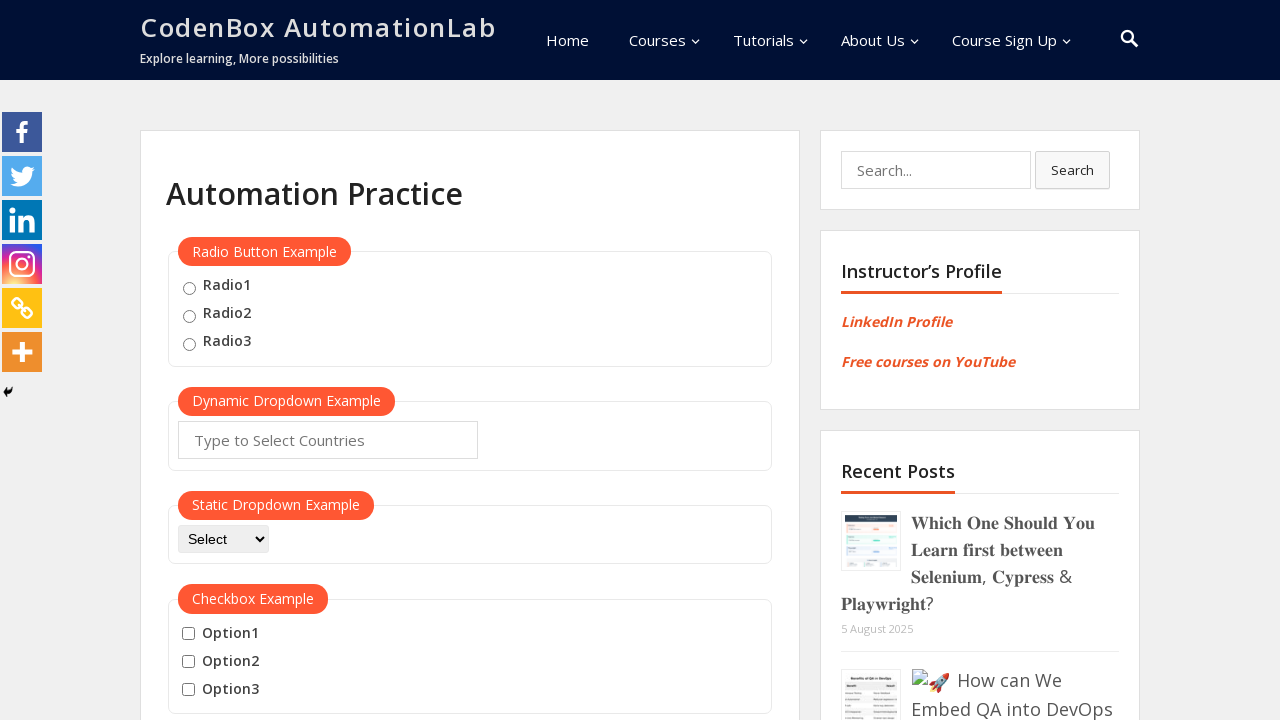

Clicked hide button to hide element at (208, 360) on #hide-textbox
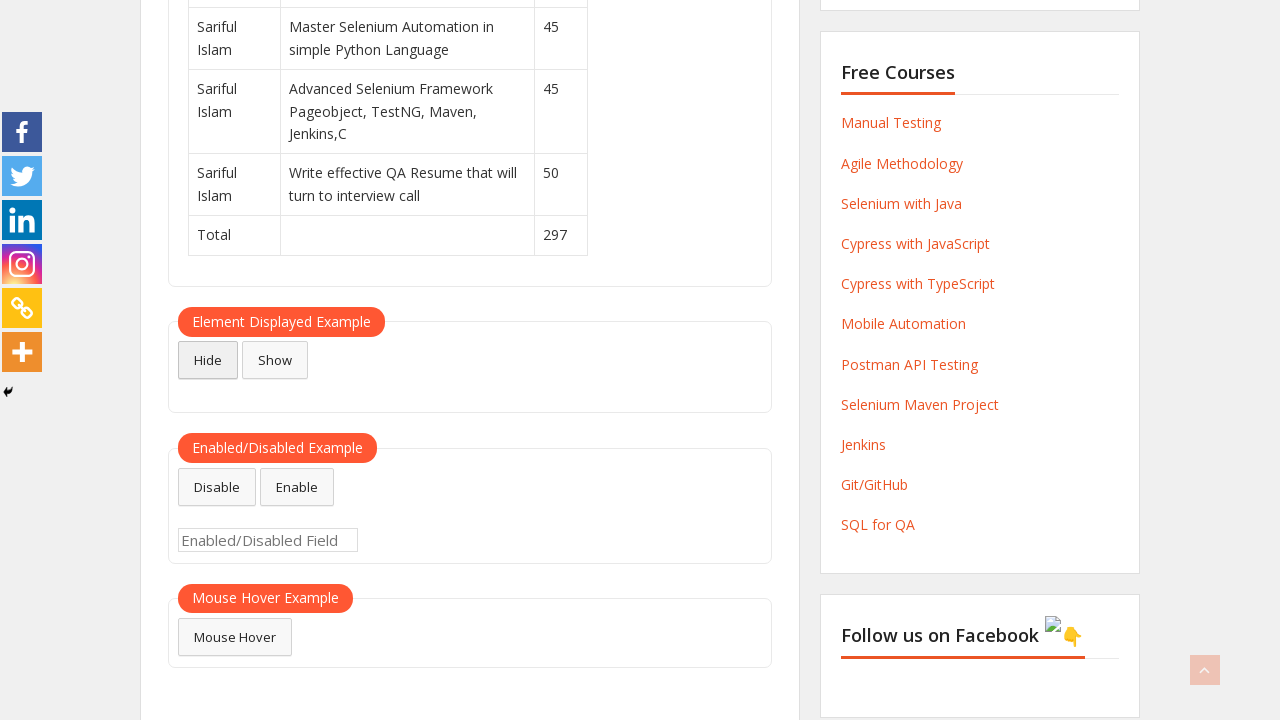

Waited 500ms for element to hide
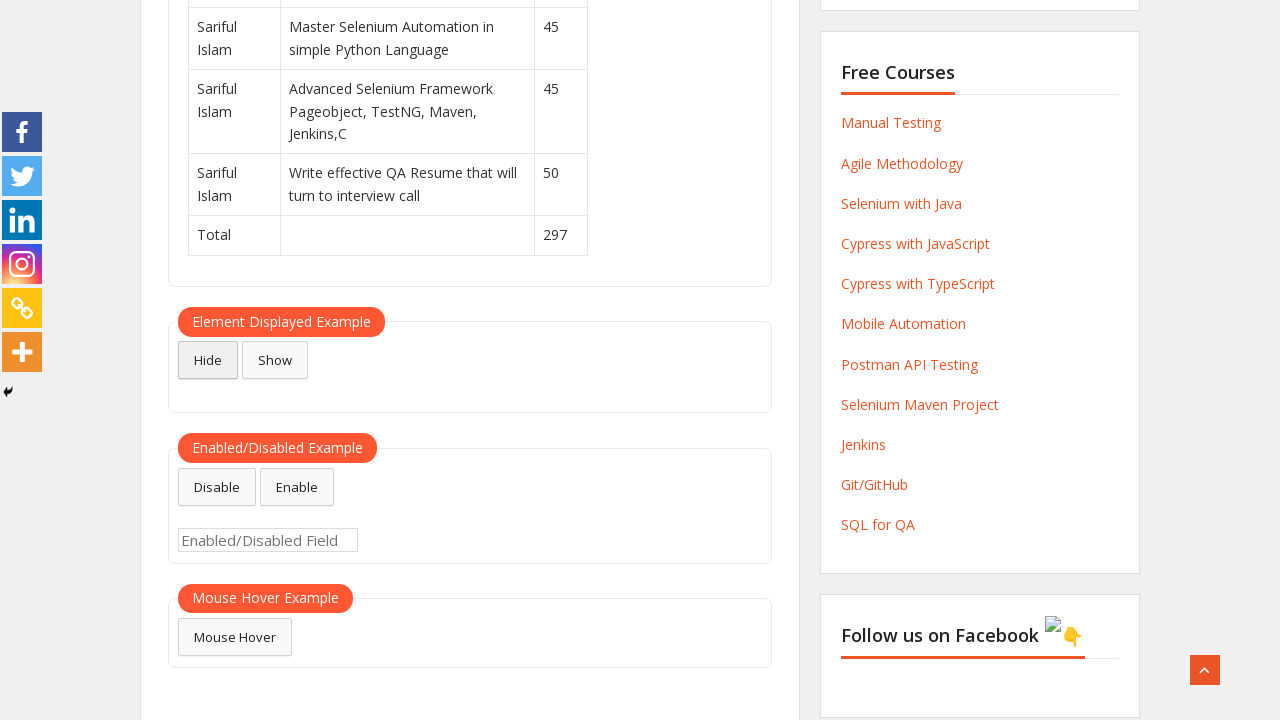

Clicked show button to display element at (275, 360) on #show-textbox
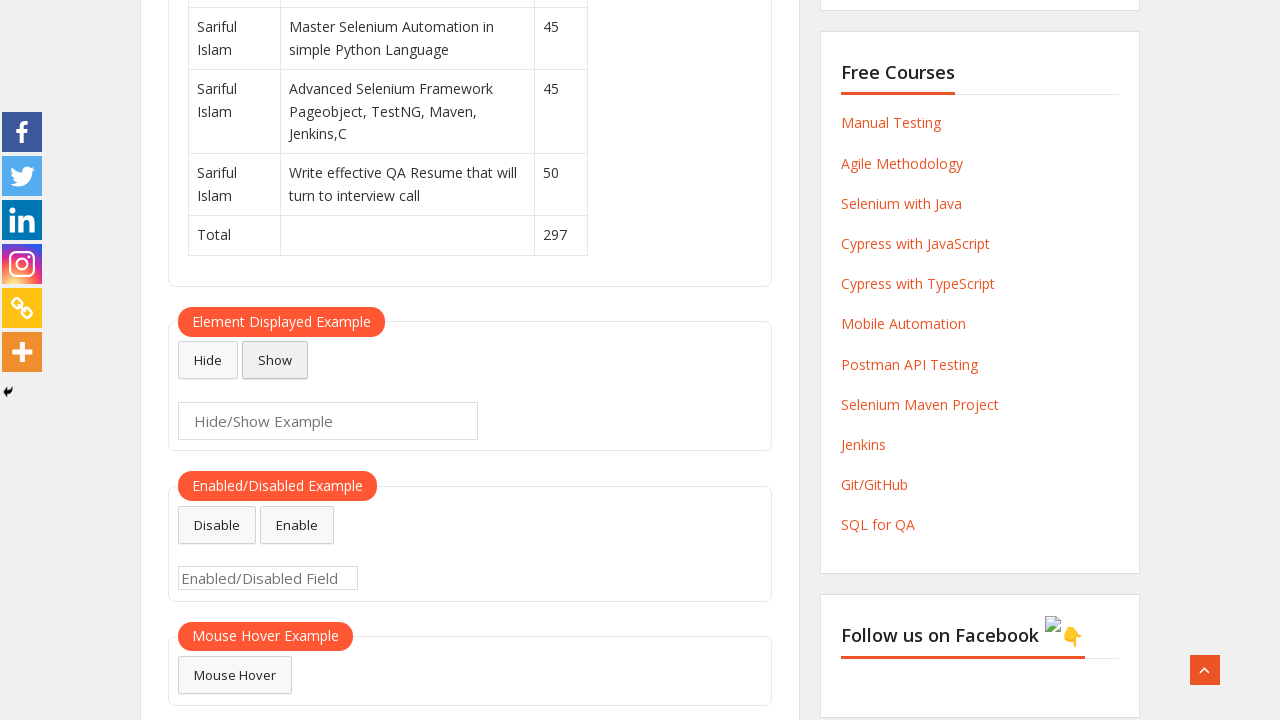

Verified element is visible again
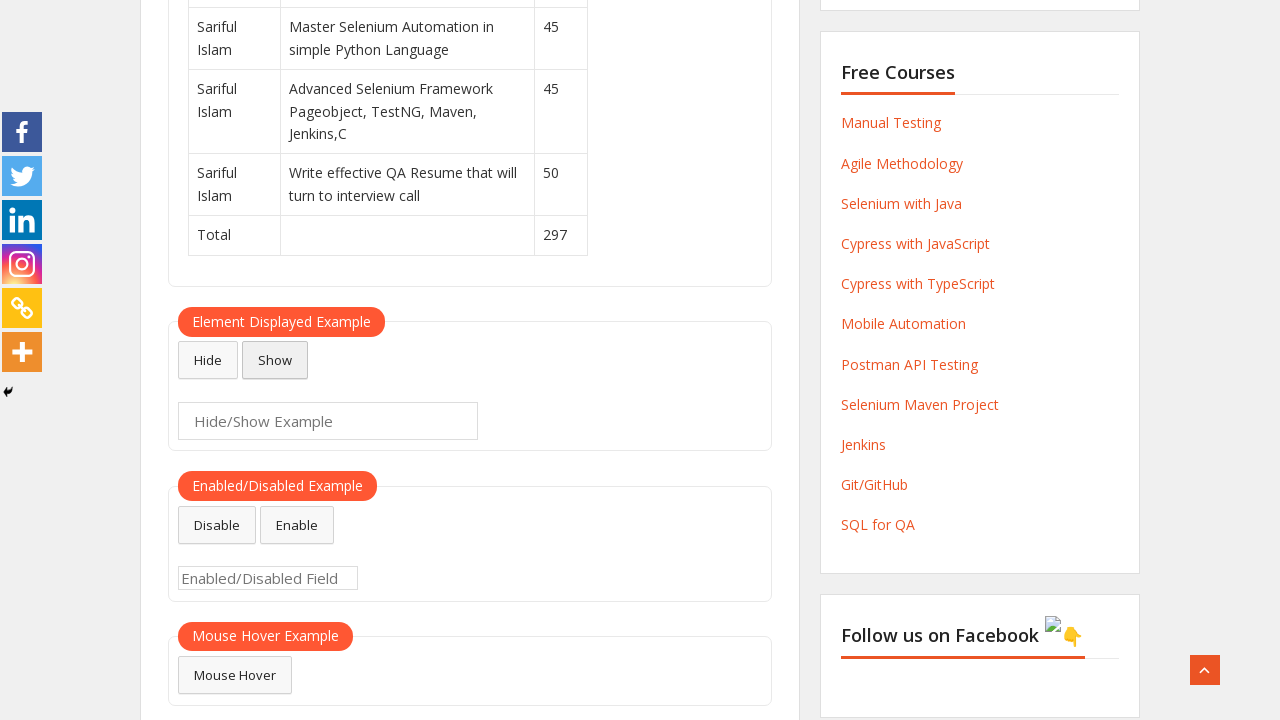

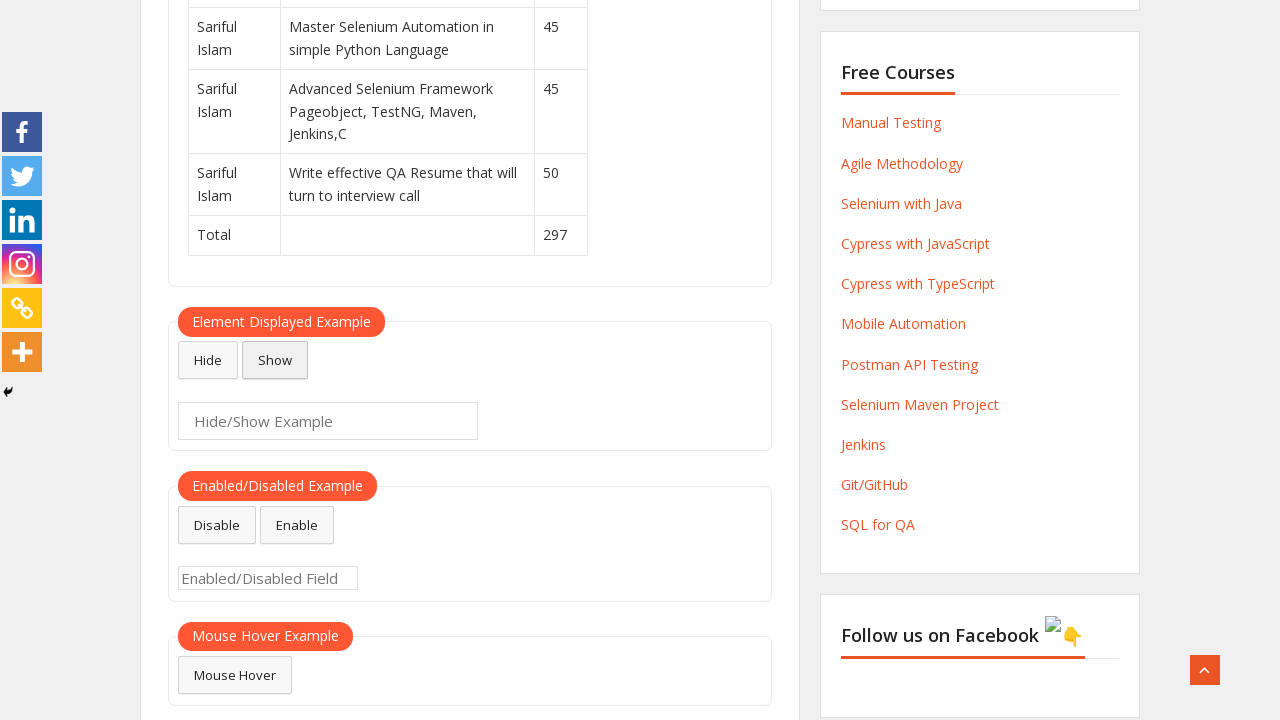